Tests text input functionality by entering a value into an input field and clicking a button that updates its label based on the input value.

Starting URL: http://uitestingplayground.com/textinput

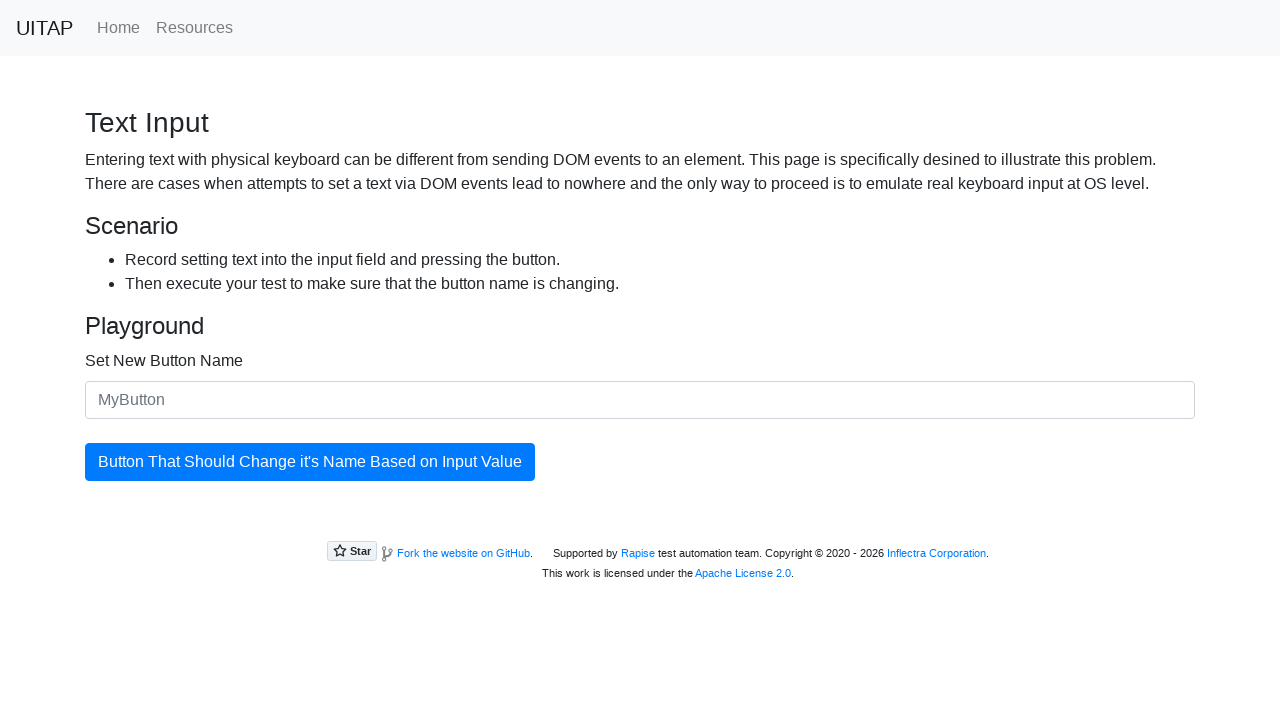

Filled input field with 'SkyPro' on #newButtonName
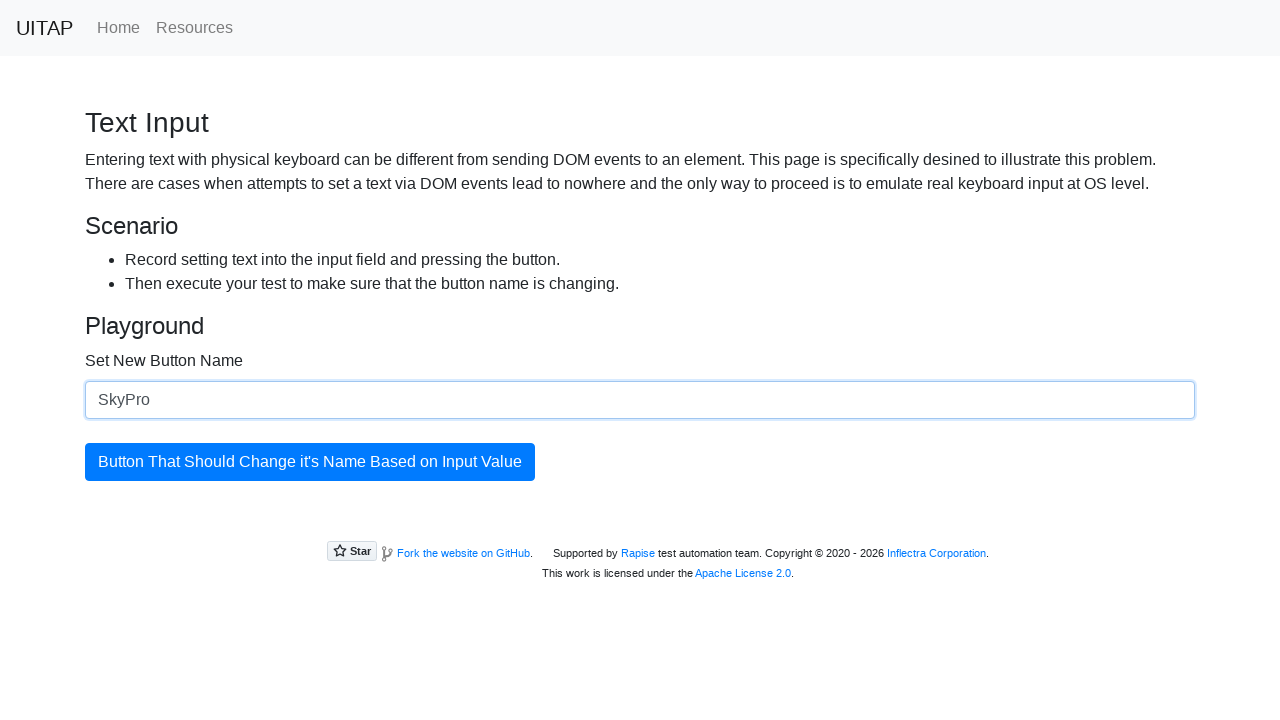

Clicked the button to update its label at (310, 462) on #updatingButton
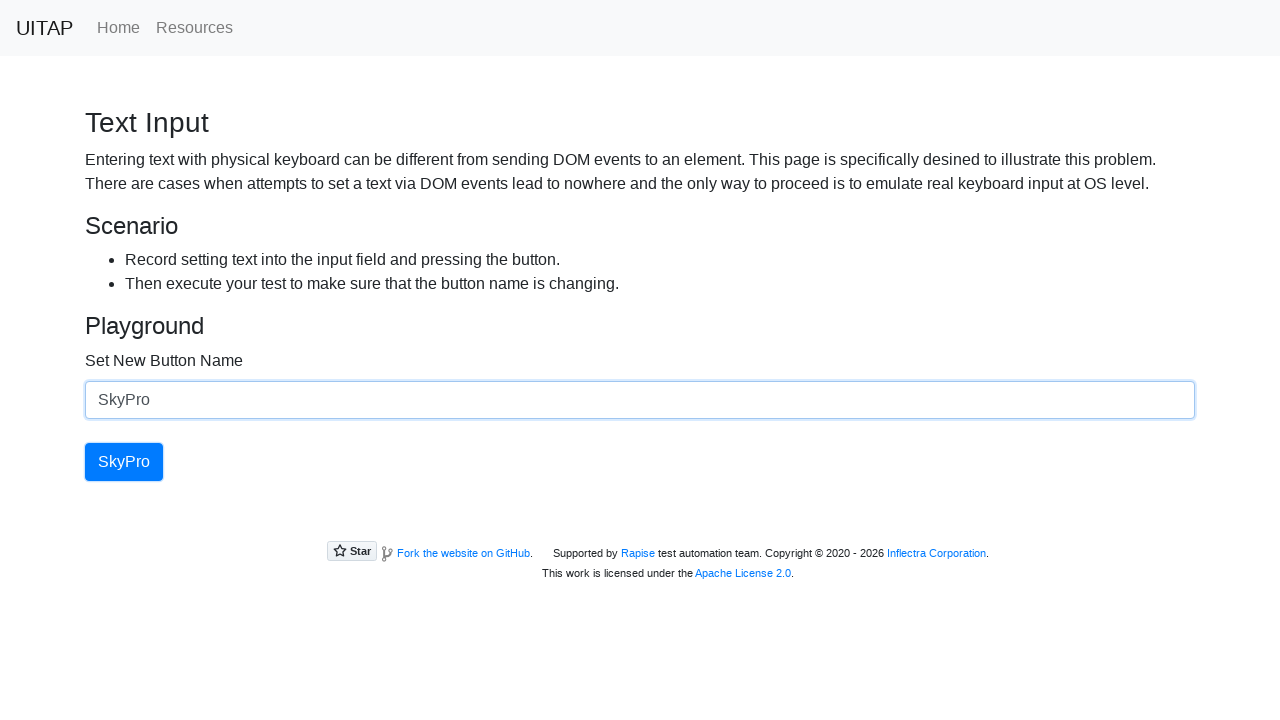

Verified button label was updated to 'SkyPro'
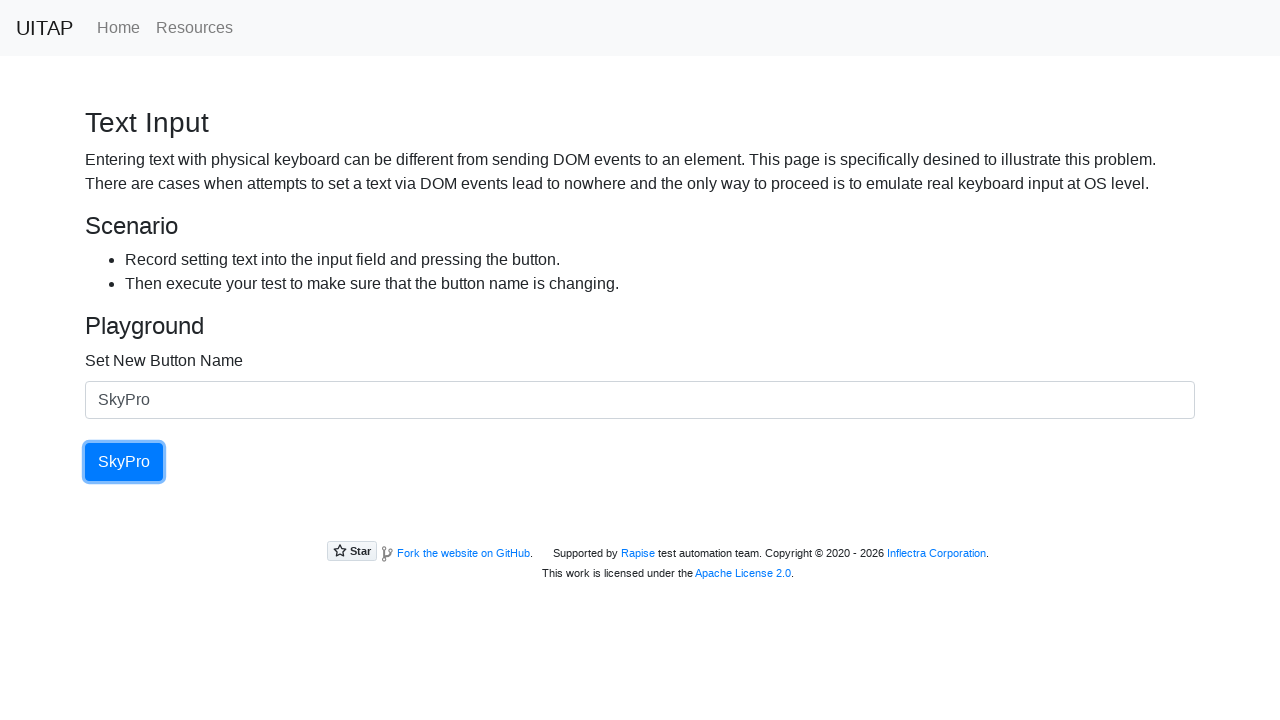

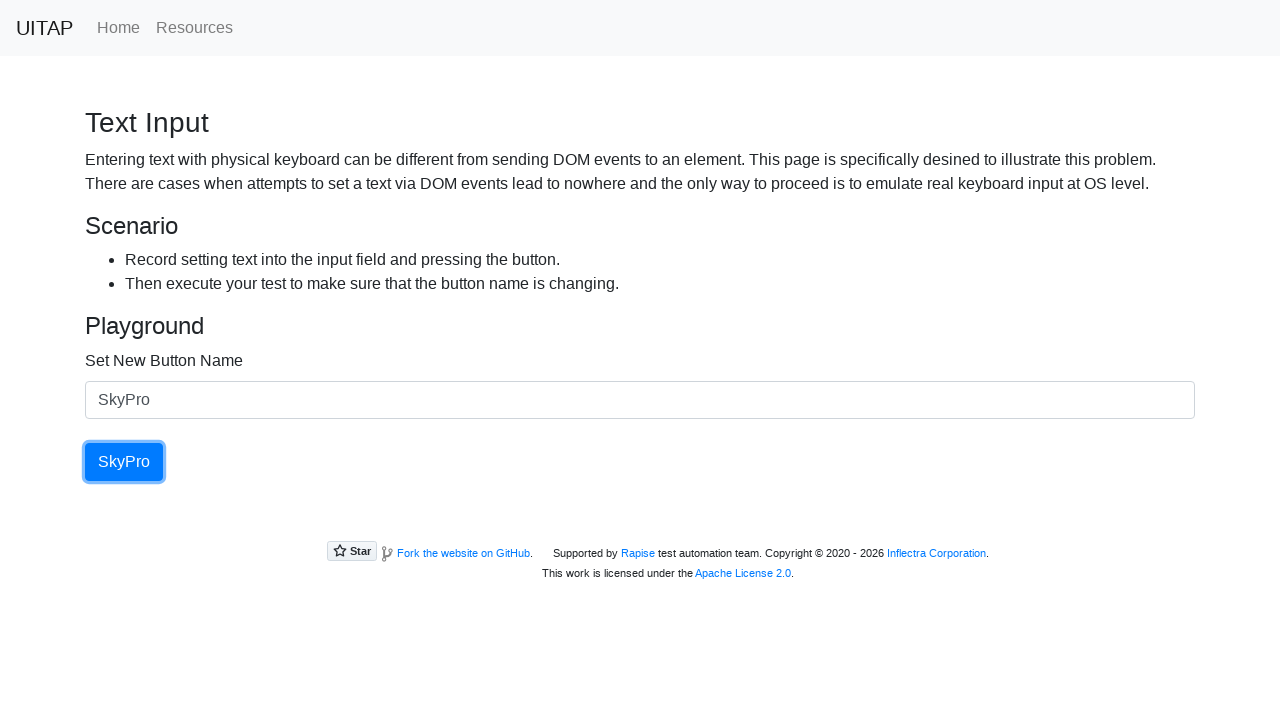